Tests iframe interaction by switching to a frame, entering text in an input field, then switching back to the parent window and clicking a link

Starting URL: http://demo.automationtesting.in/Frames.html

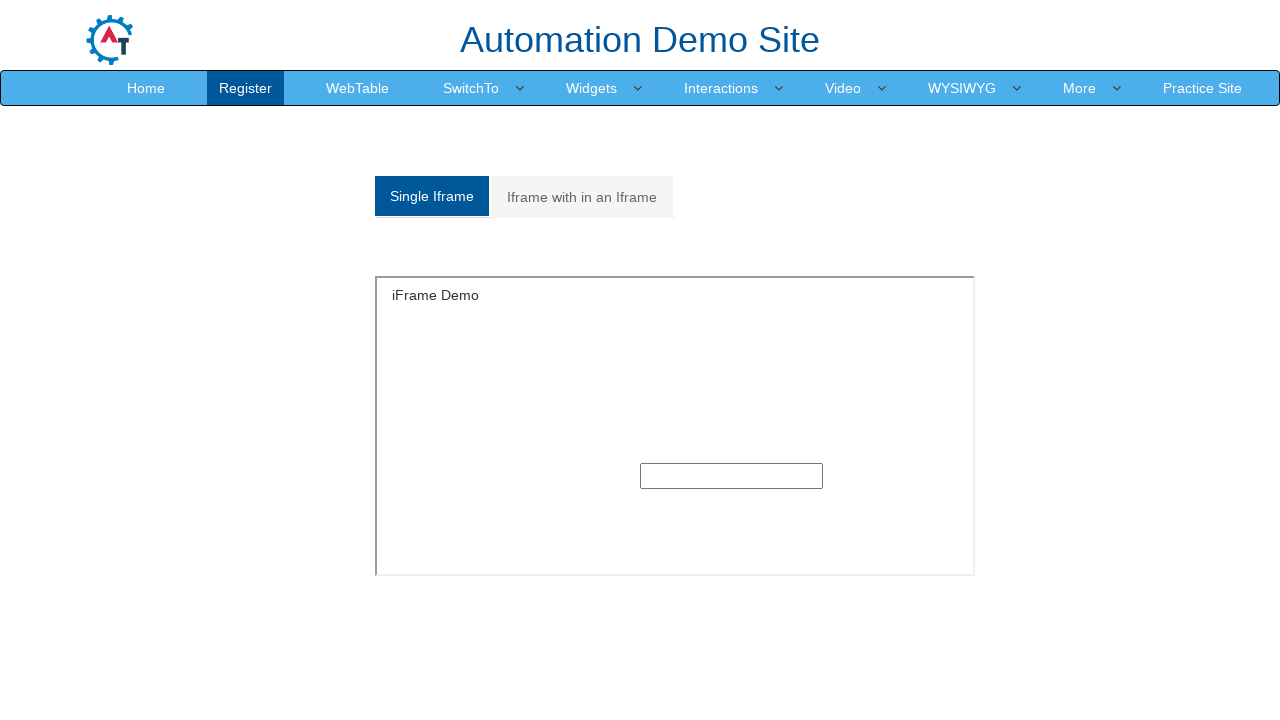

Located iframe with id 'singleframe'
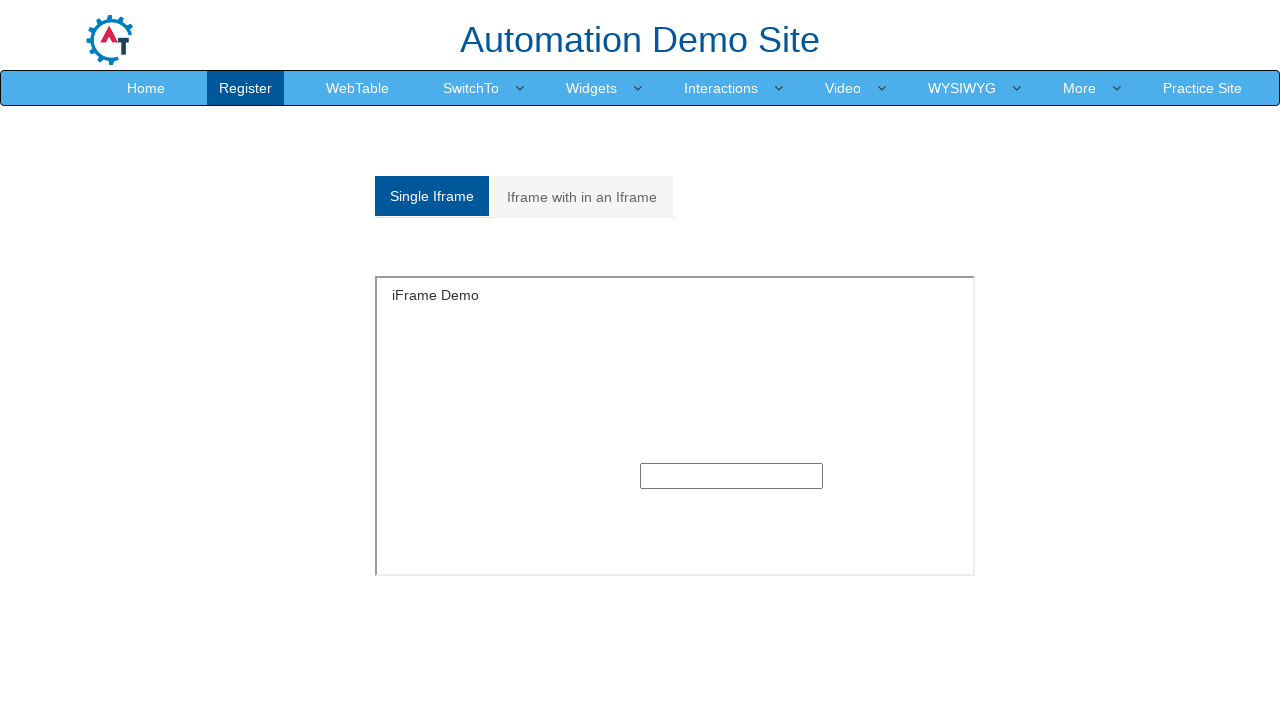

Entered 'manzoor' in input field within iframe on #singleframe >> internal:control=enter-frame >> xpath=//div[@class='col-xs-6 col
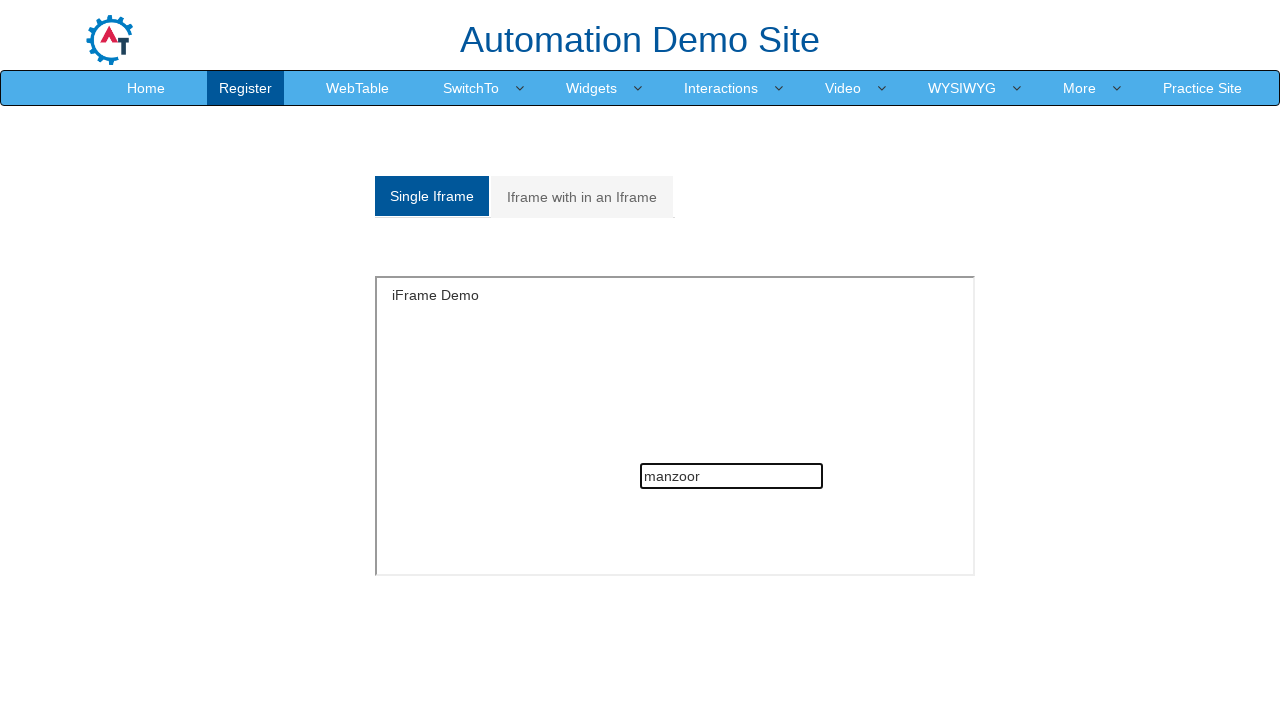

Clicked 'Iframe with in an Iframe' link to switch back to parent window at (582, 197) on text=Iframe with in an Iframe
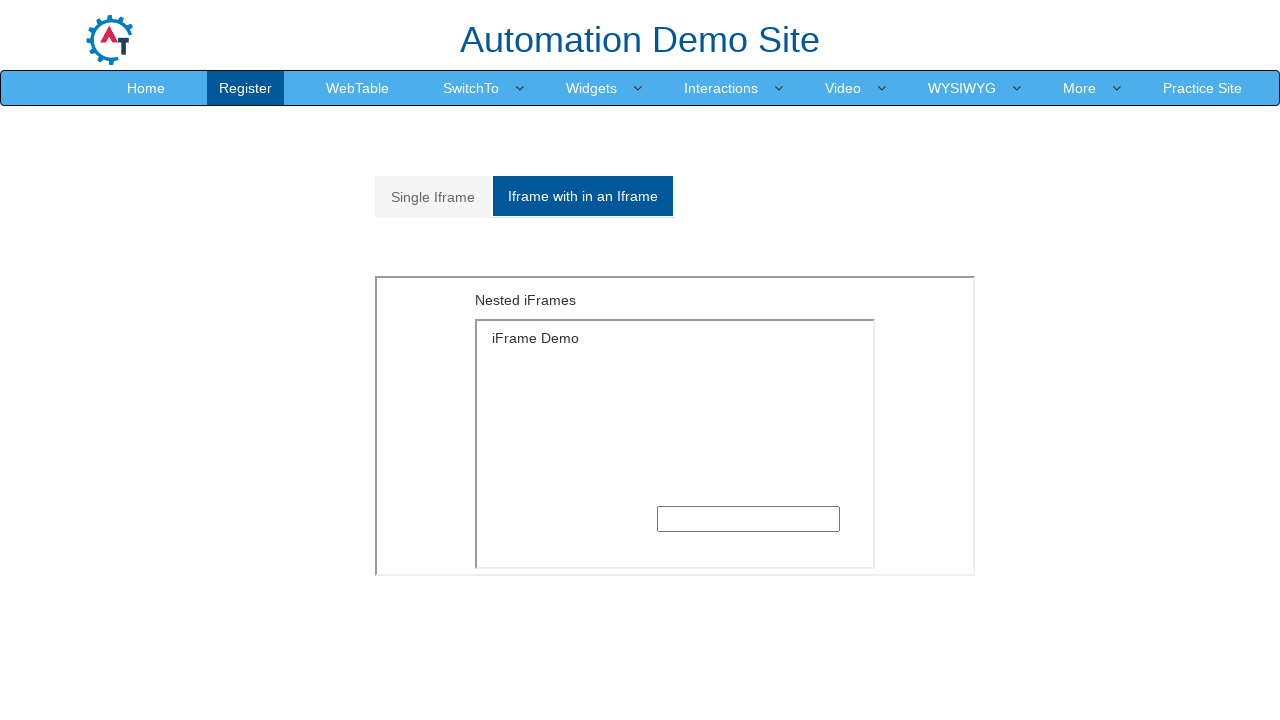

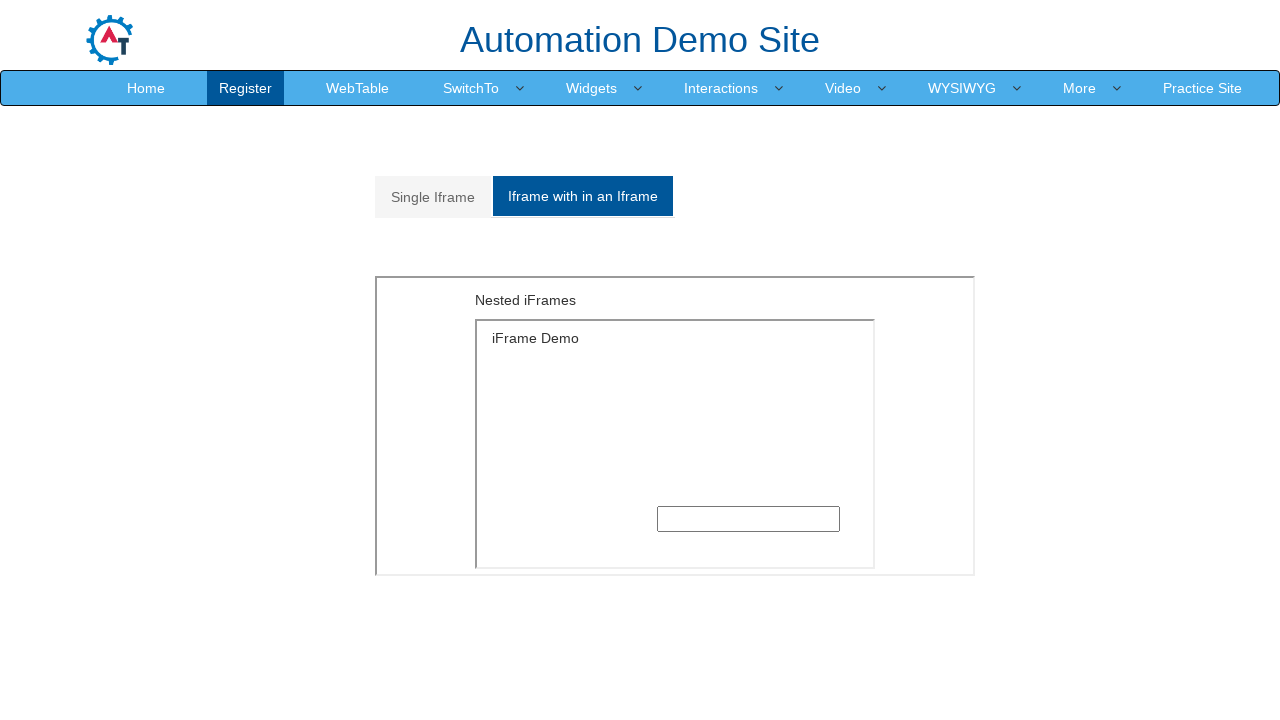